Tests different types of button clicks (double-click and right-click) on the demoqa buttons page and verifies success messages are displayed

Starting URL: https://demoqa.com/buttons

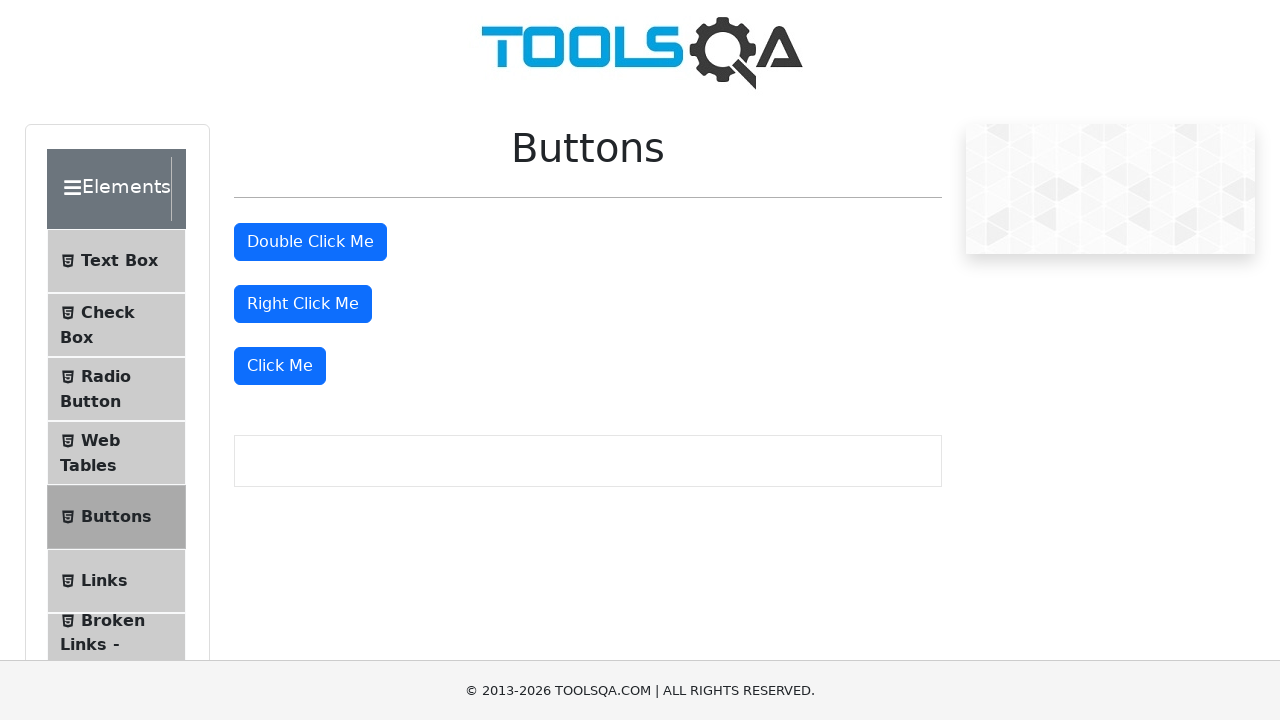

Double-clicked the double click button at (310, 242) on #doubleClickBtn
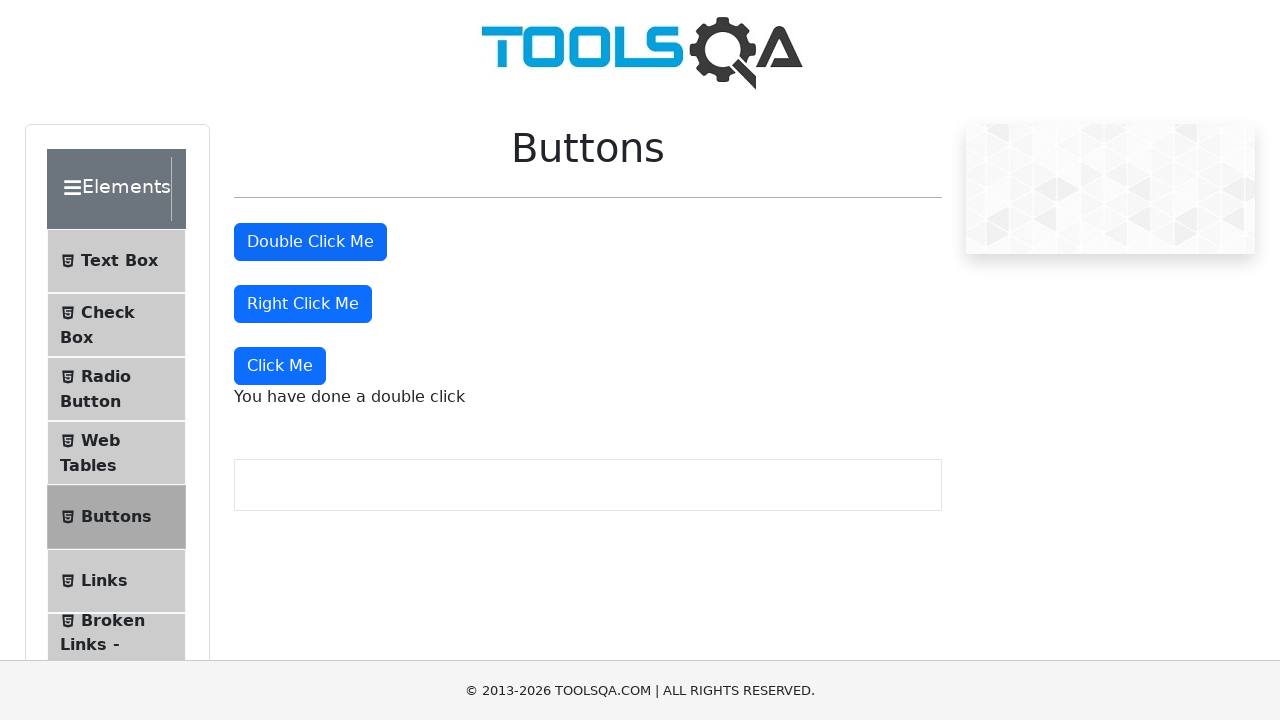

Double click success message appeared
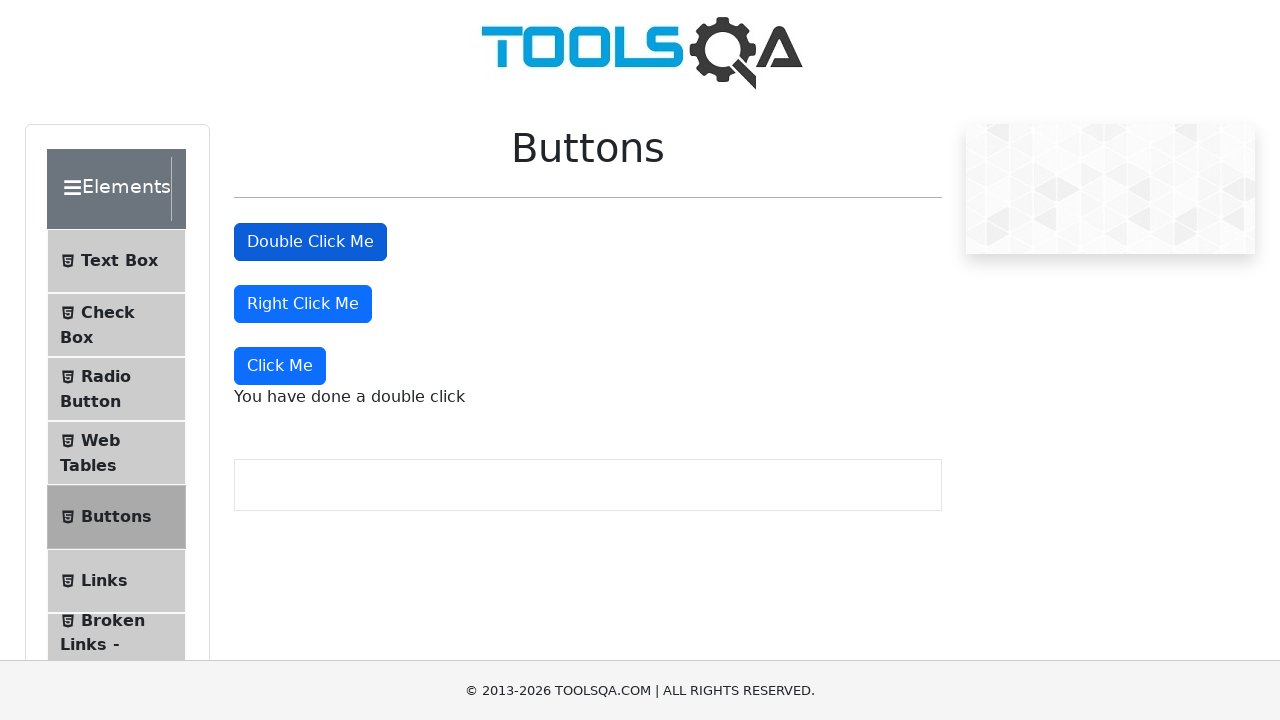

Verified double click success message contains expected text
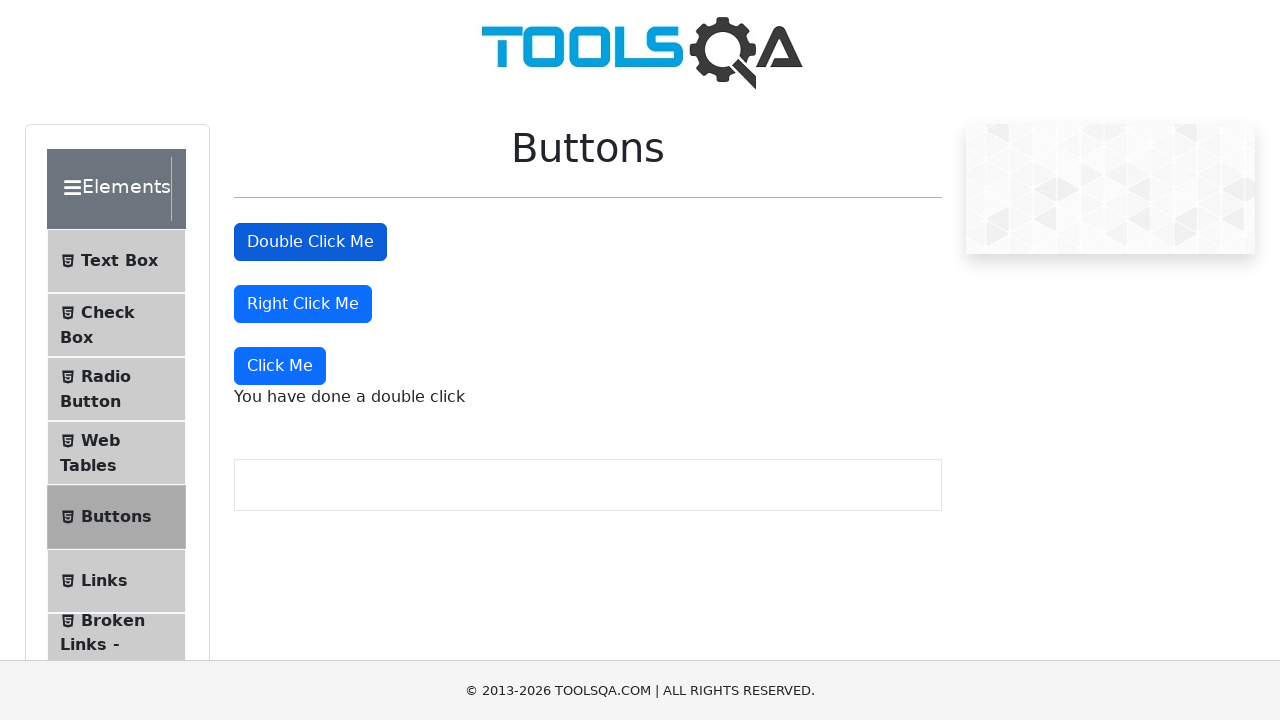

Right-clicked the right click button at (303, 304) on #rightClickBtn
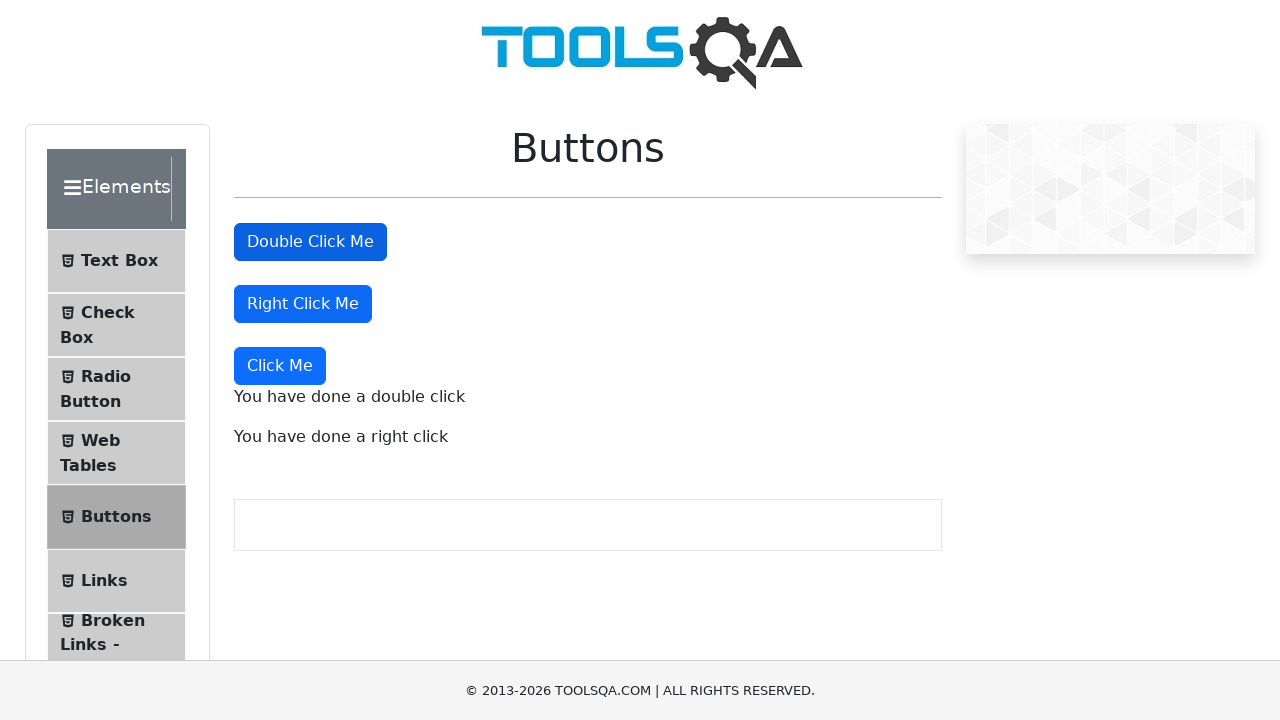

Right click success message appeared
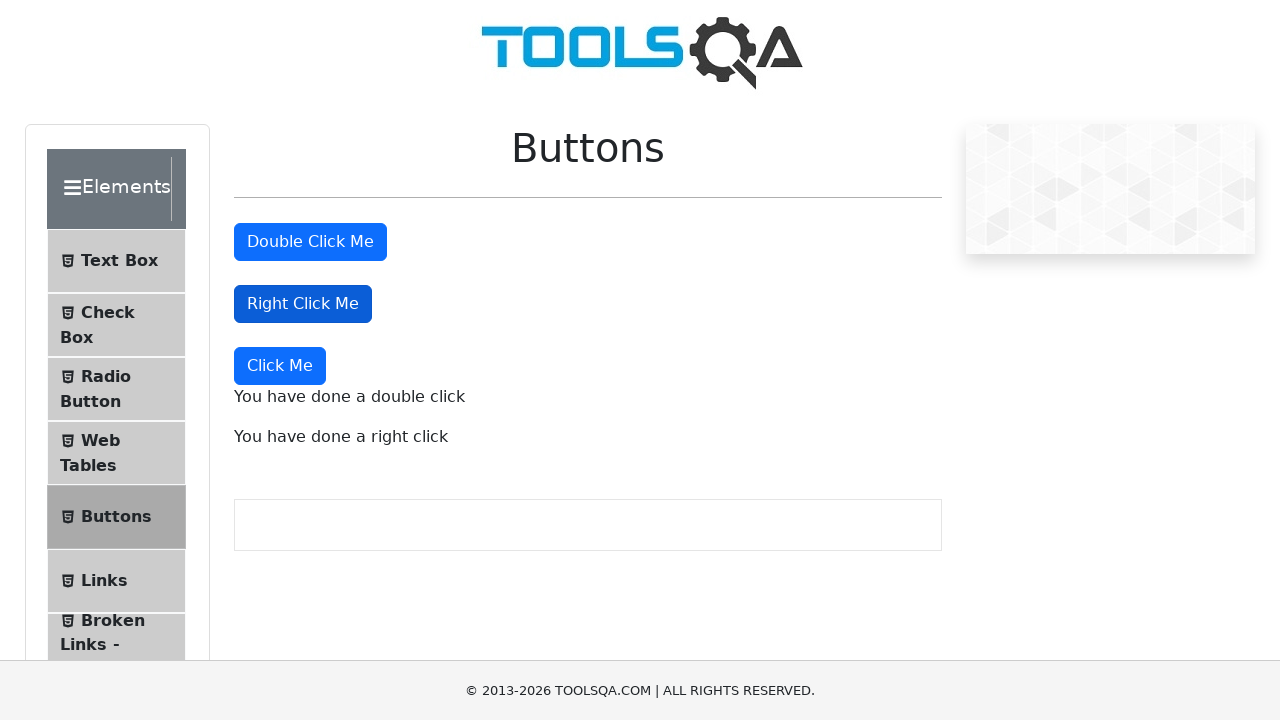

Verified right click success message contains expected text
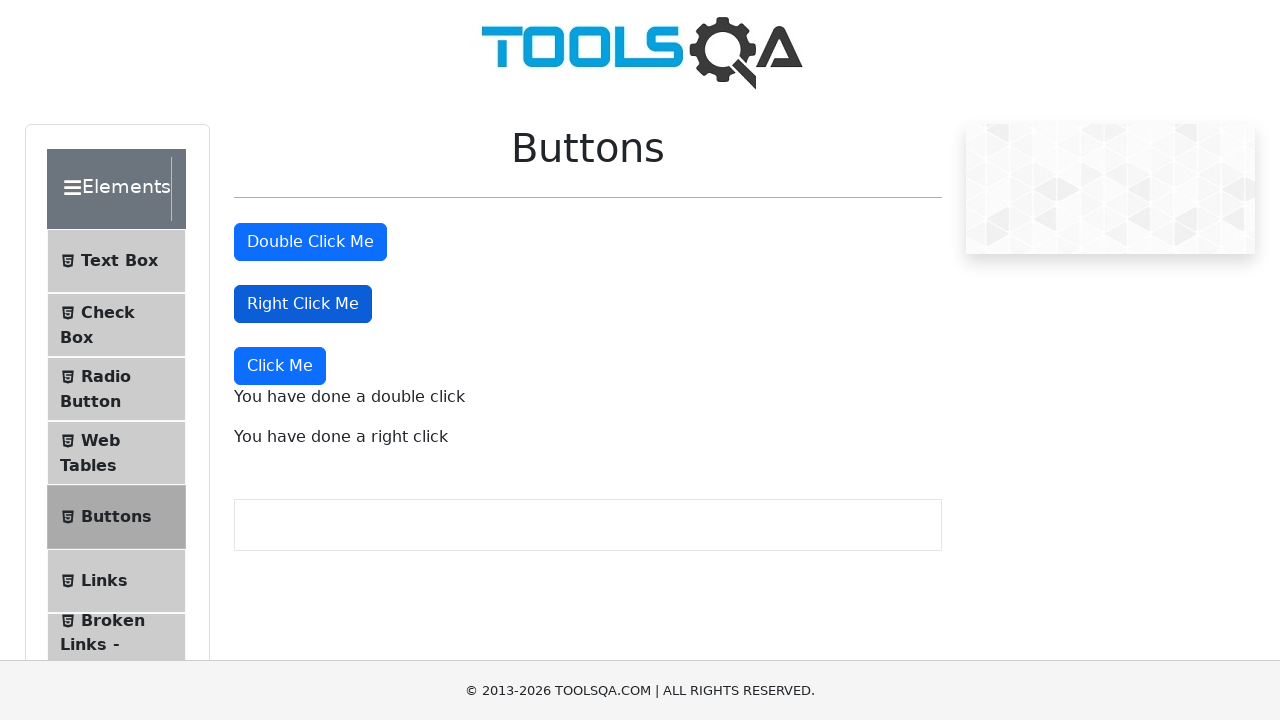

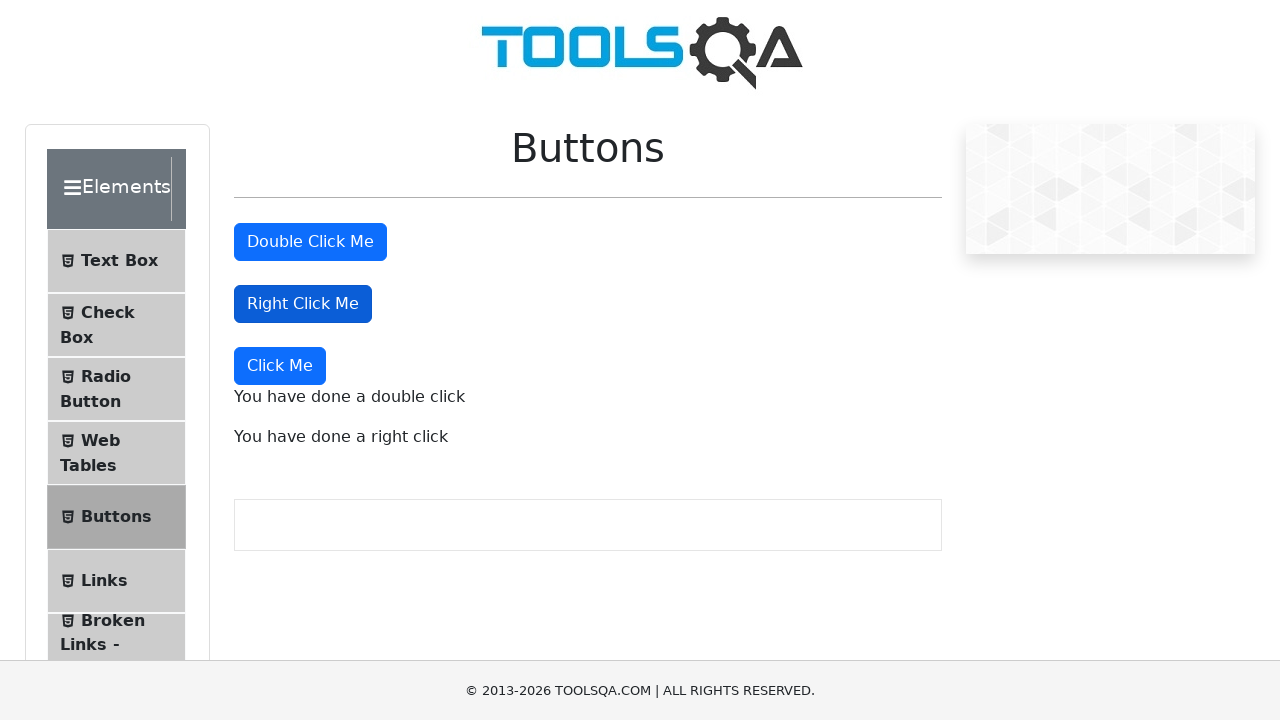